Tests editing a todo item by double-clicking, changing the text, and pressing Enter.

Starting URL: https://demo.playwright.dev/todomvc

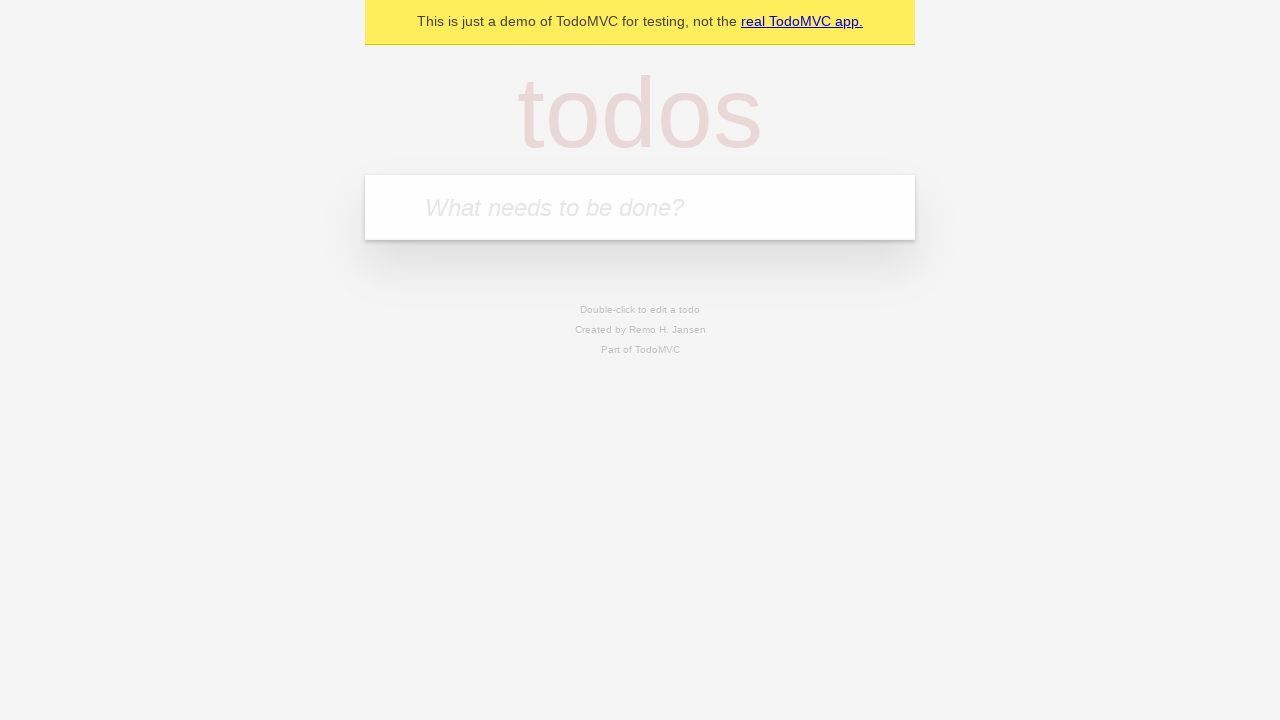

Filled new todo input with 'buy some cheese' on internal:attr=[placeholder="What needs to be done?"i]
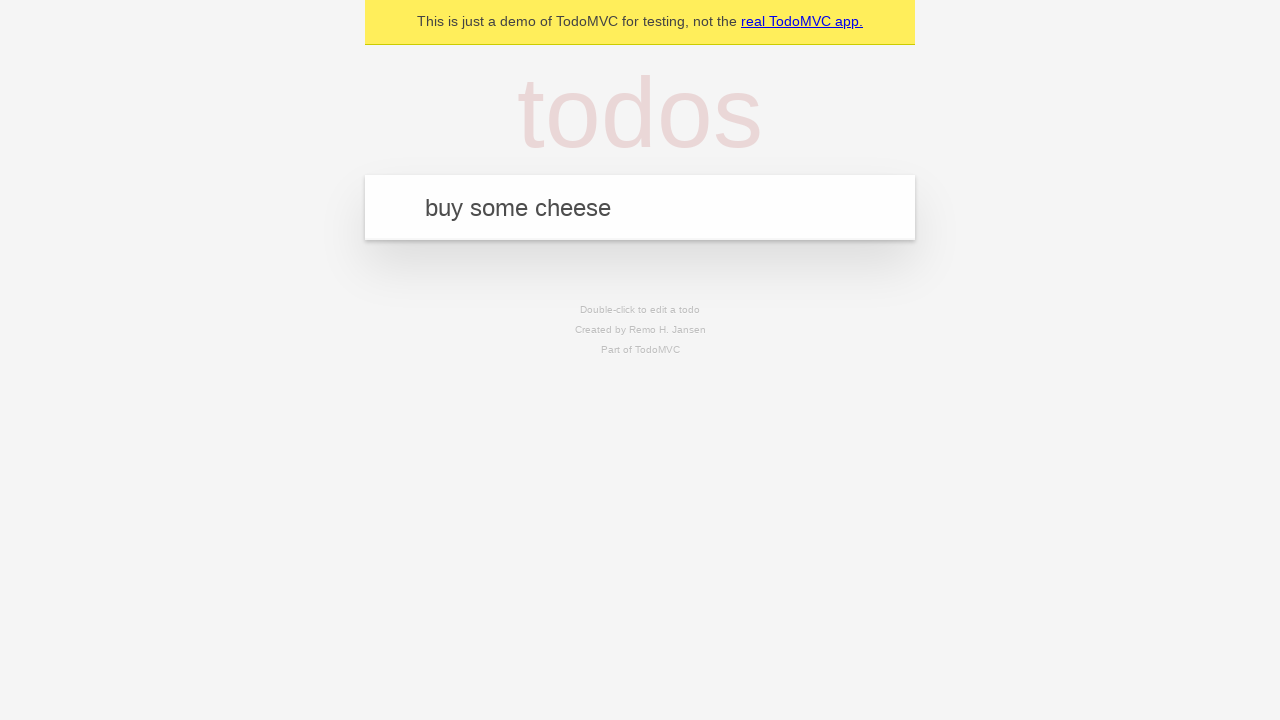

Pressed Enter to add first todo 'buy some cheese' on internal:attr=[placeholder="What needs to be done?"i]
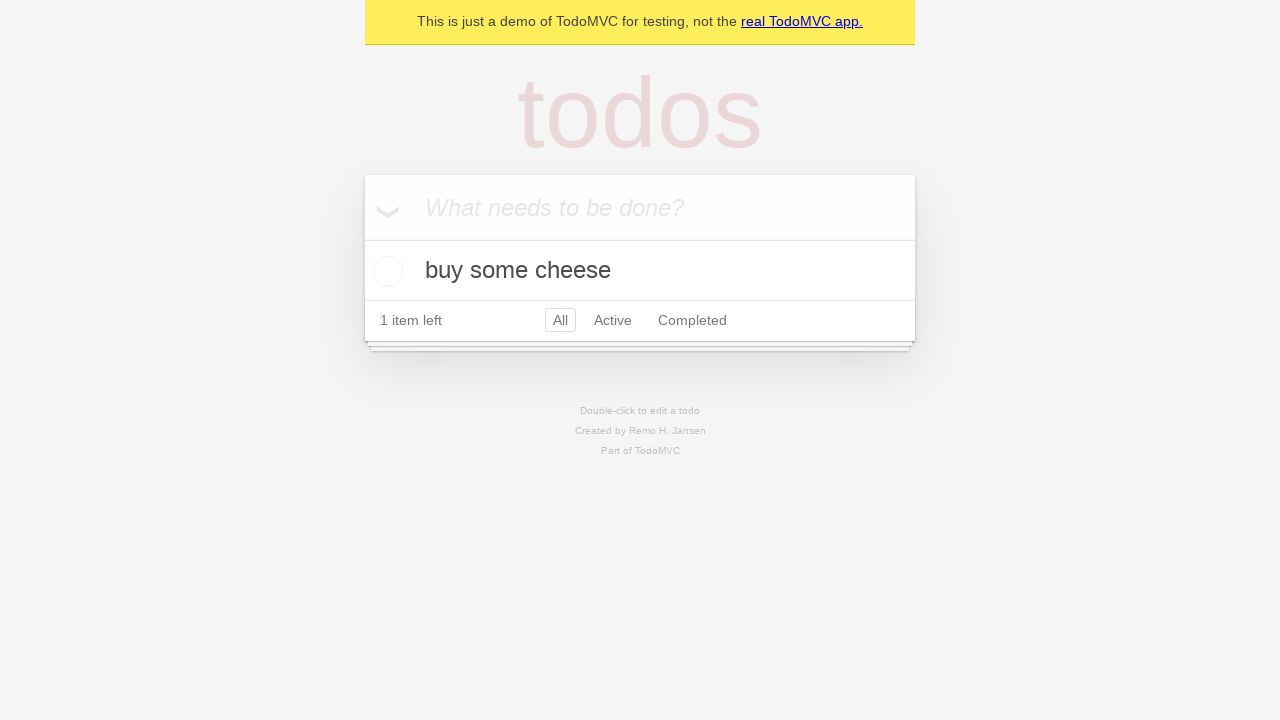

Filled new todo input with 'feed the cat' on internal:attr=[placeholder="What needs to be done?"i]
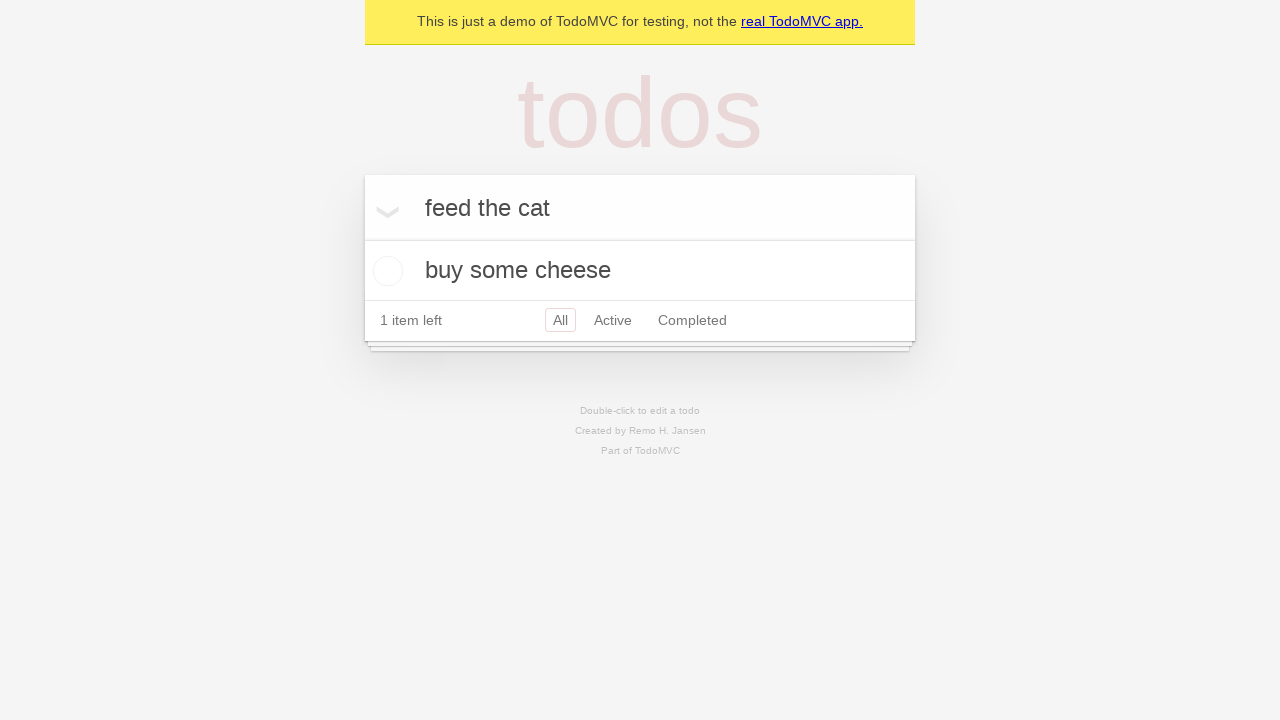

Pressed Enter to add second todo 'feed the cat' on internal:attr=[placeholder="What needs to be done?"i]
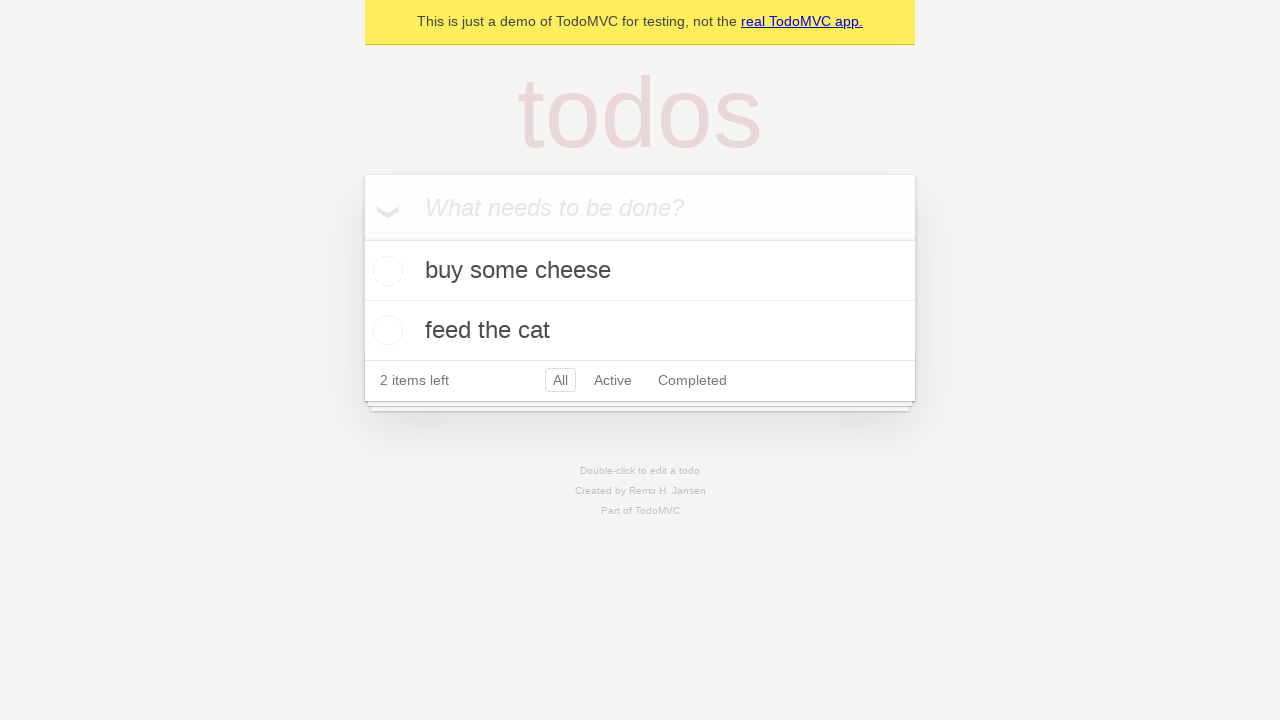

Filled new todo input with 'book a doctors appointment' on internal:attr=[placeholder="What needs to be done?"i]
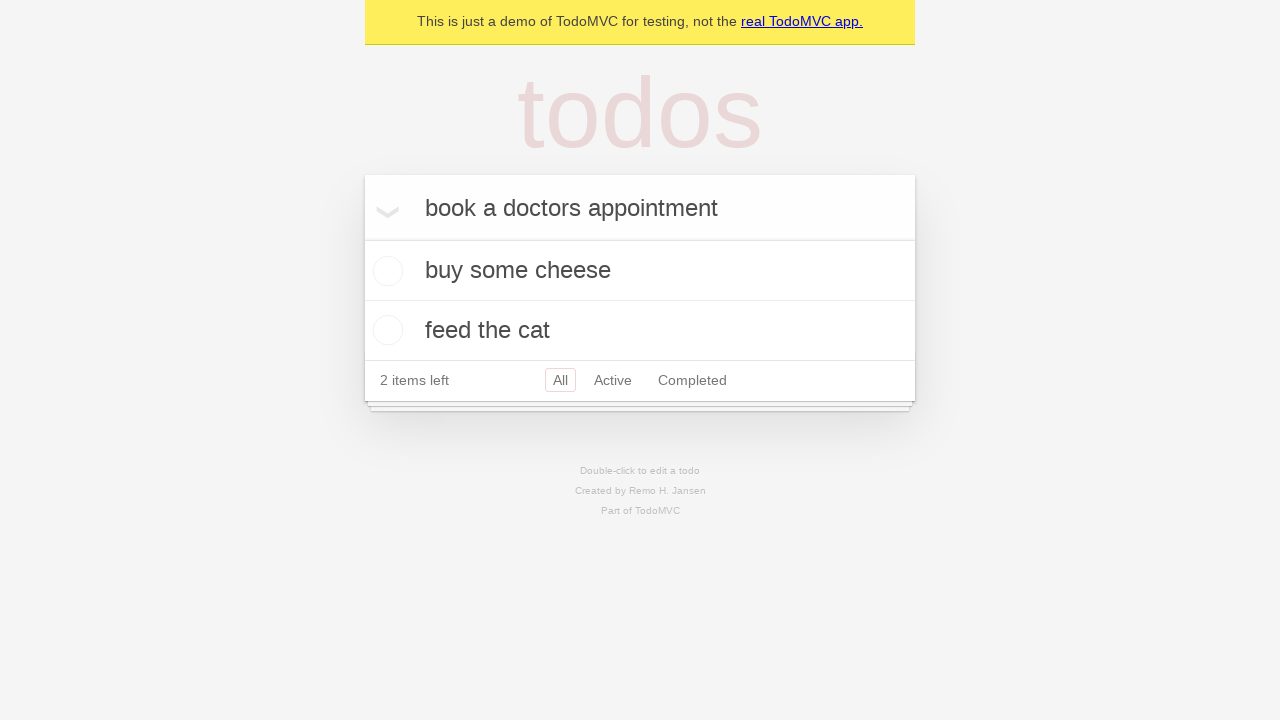

Pressed Enter to add third todo 'book a doctors appointment' on internal:attr=[placeholder="What needs to be done?"i]
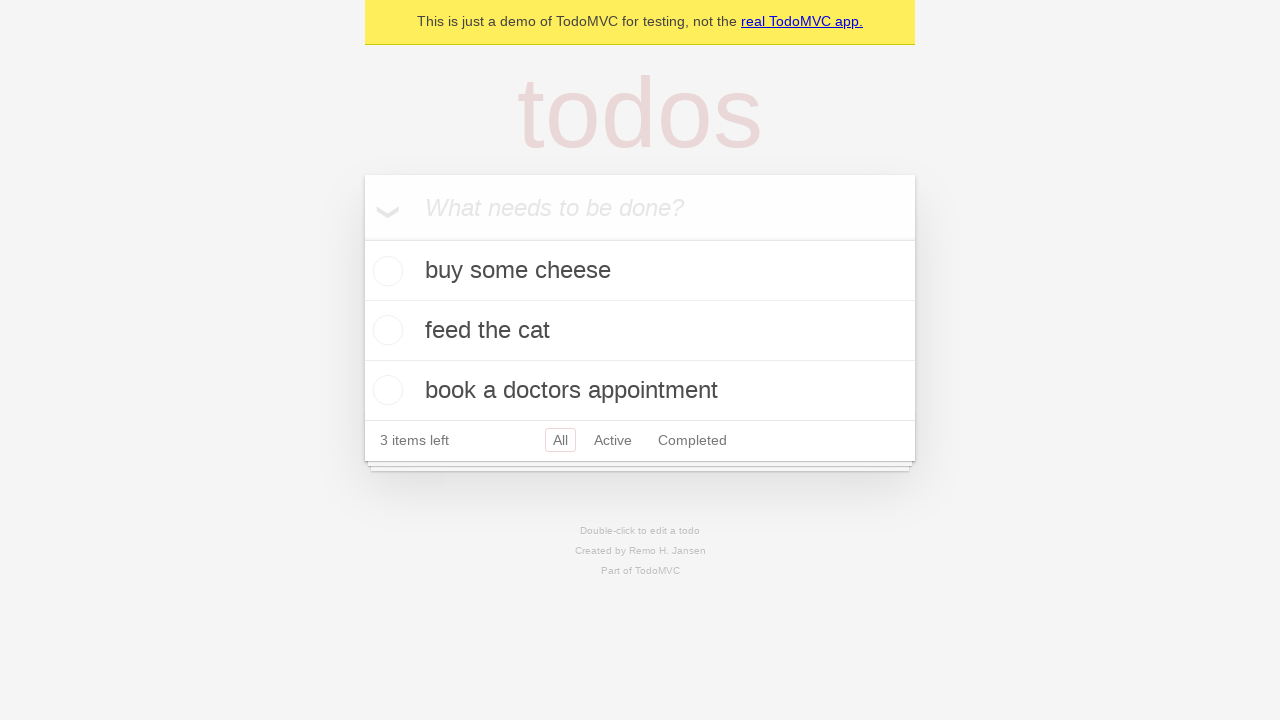

Waited for all three todos to be added to localStorage
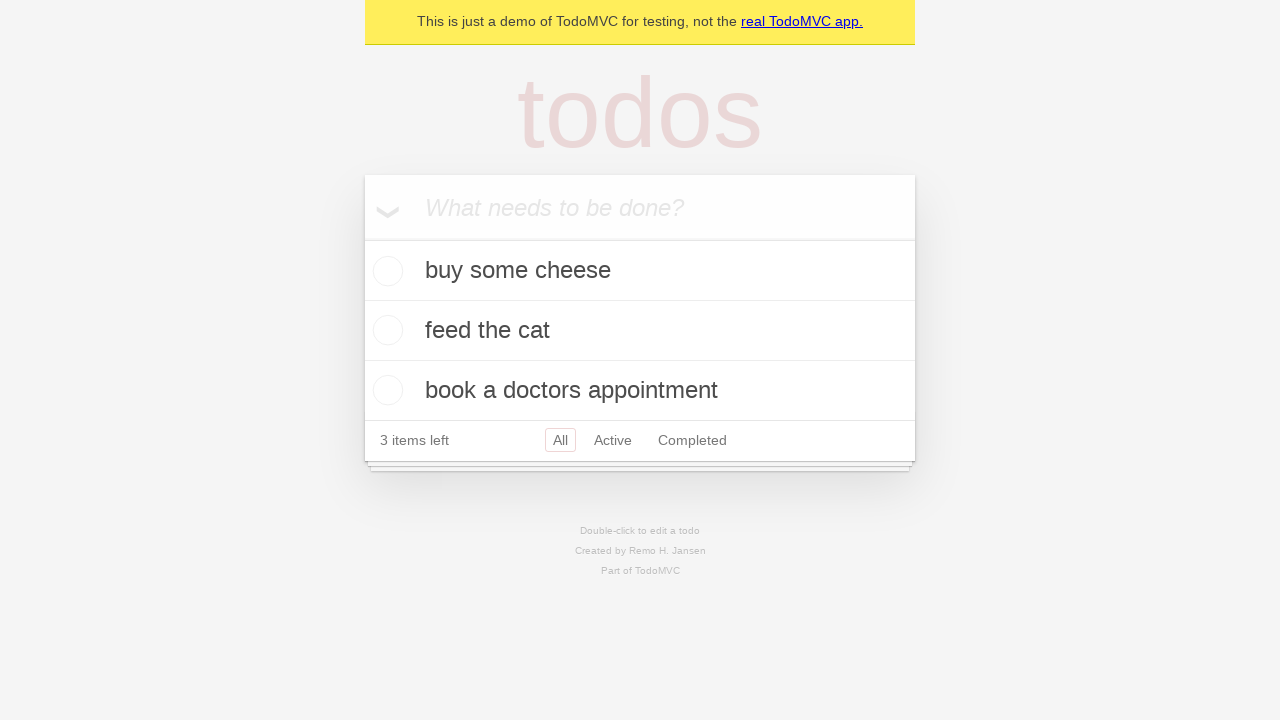

Located all todo items
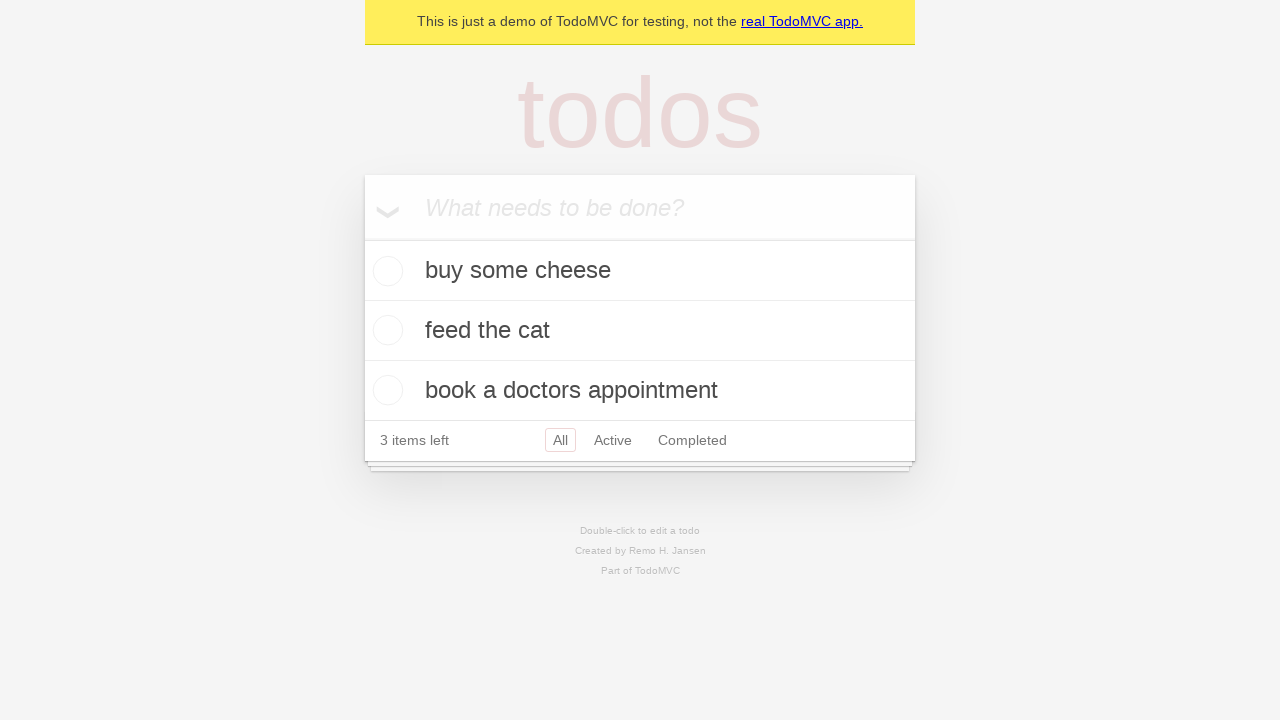

Selected the second todo item
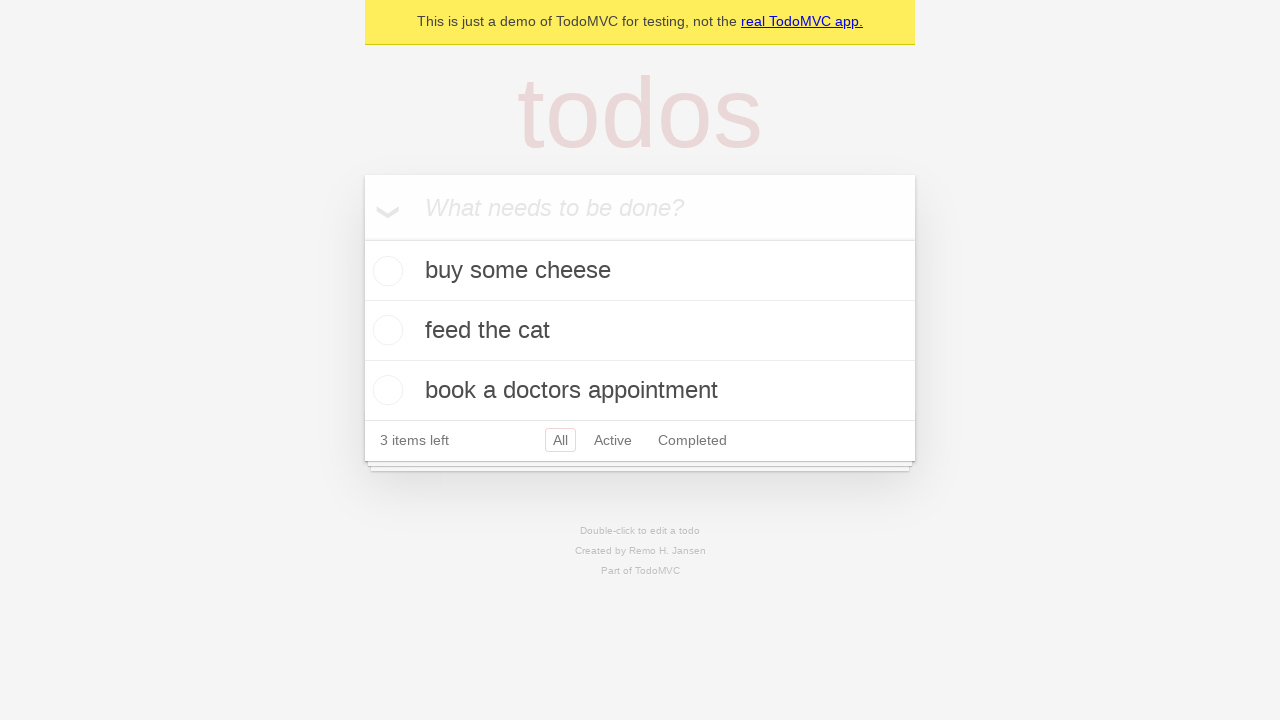

Double-clicked the second todo to enter edit mode at (640, 331) on internal:testid=[data-testid="todo-item"s] >> nth=1
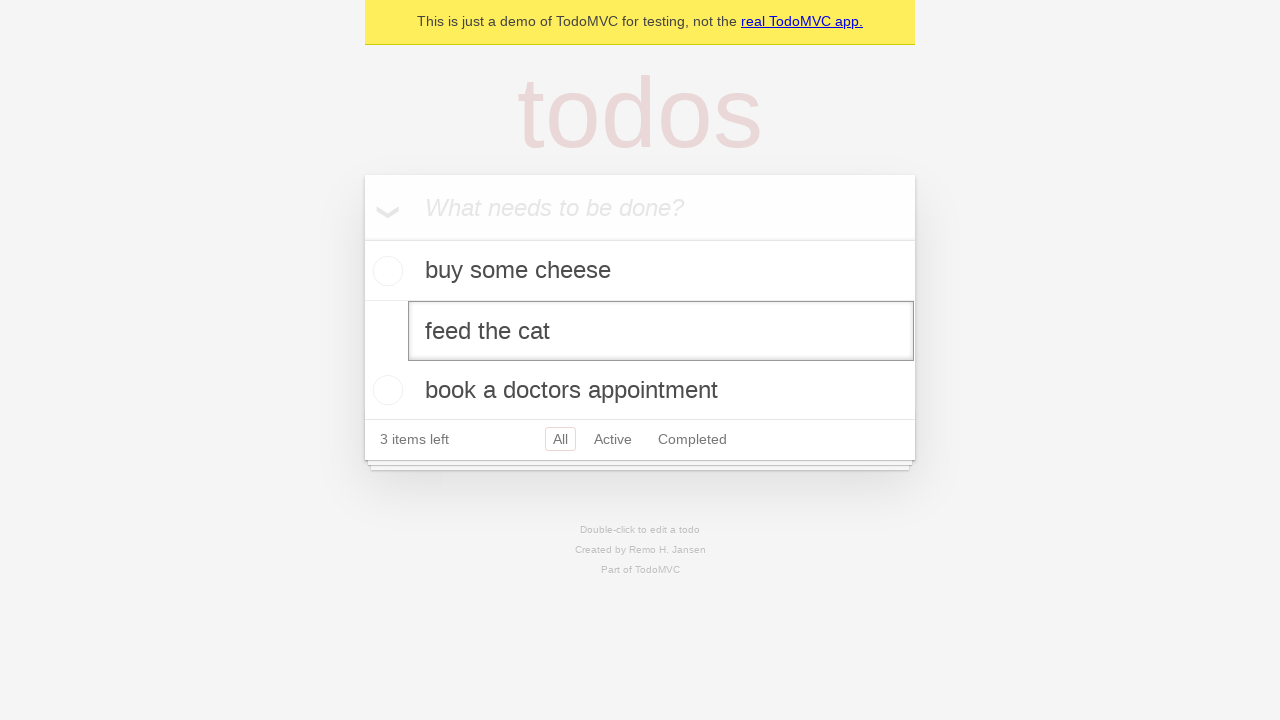

Changed todo text to 'buy some sausages' on internal:testid=[data-testid="todo-item"s] >> nth=1 >> internal:role=textbox[nam
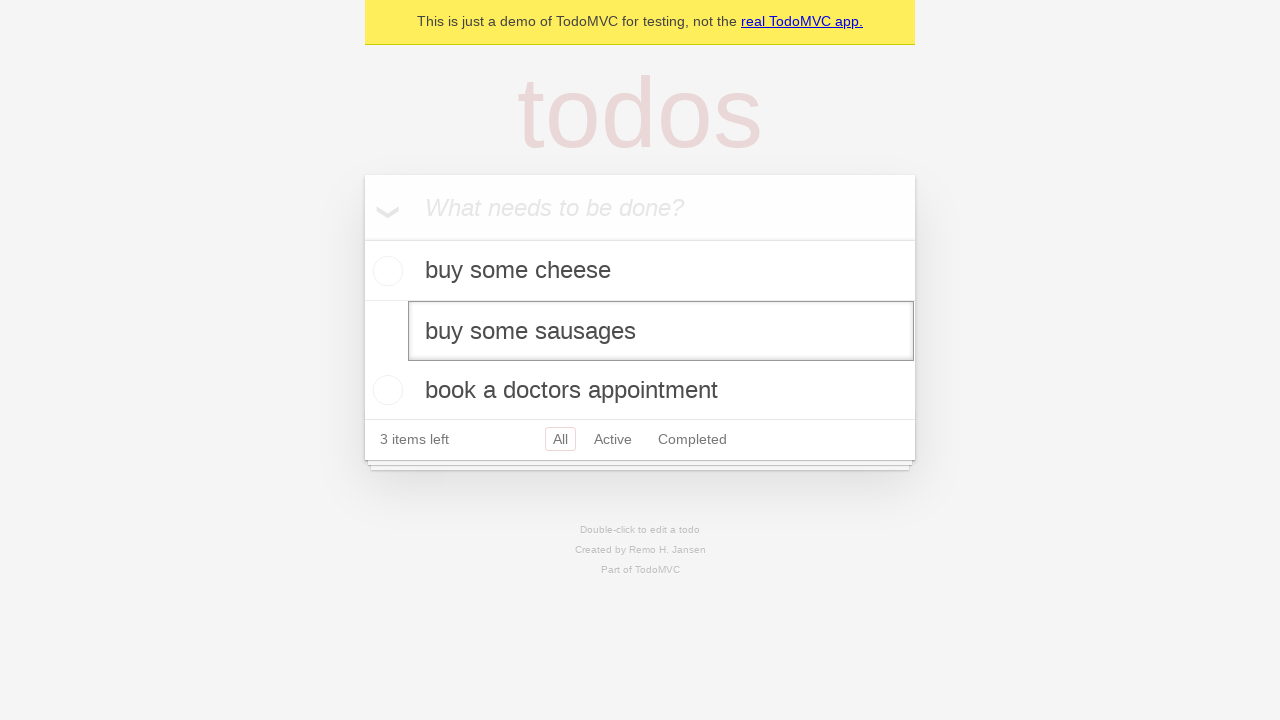

Pressed Enter to confirm the edited todo text on internal:testid=[data-testid="todo-item"s] >> nth=1 >> internal:role=textbox[nam
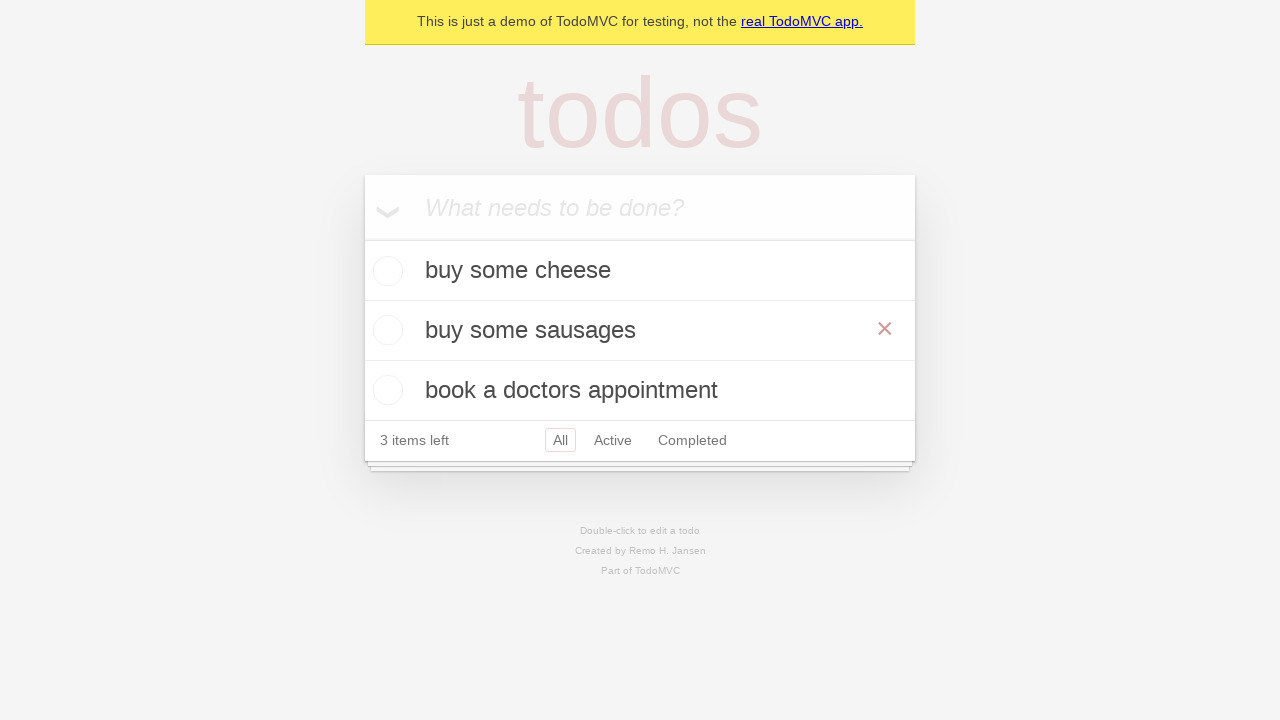

Verified that the edited todo 'buy some sausages' was saved to localStorage
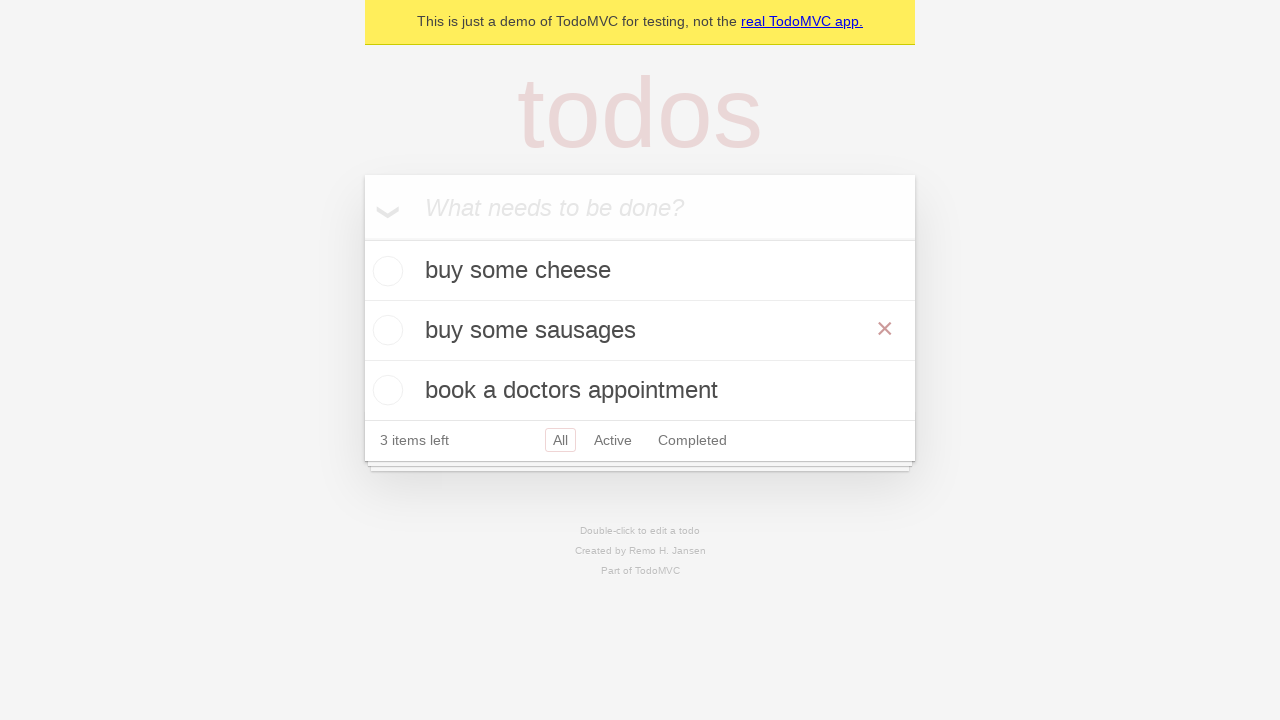

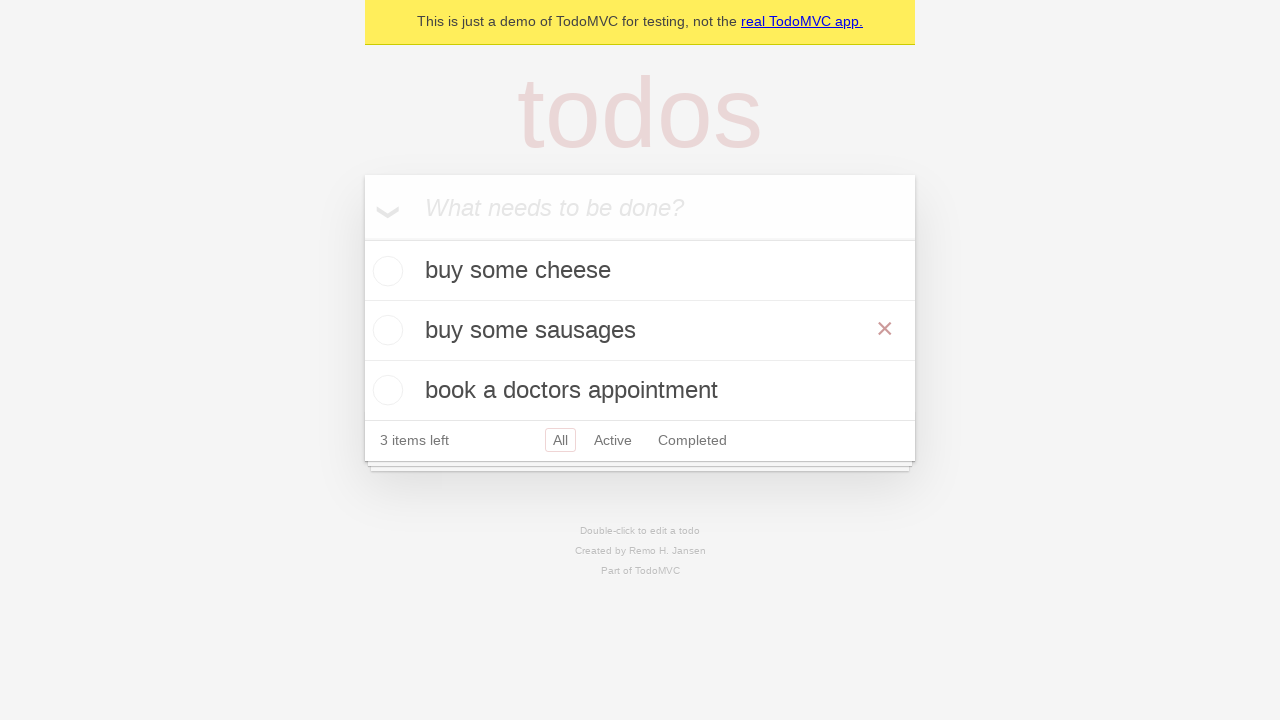